Tests a QR code generator by entering text into the input field, clicking the generate button, and verifying the QR code is generated with the correct content.

Starting URL: https://qaplayground.dev/apps/qr-code-generator/

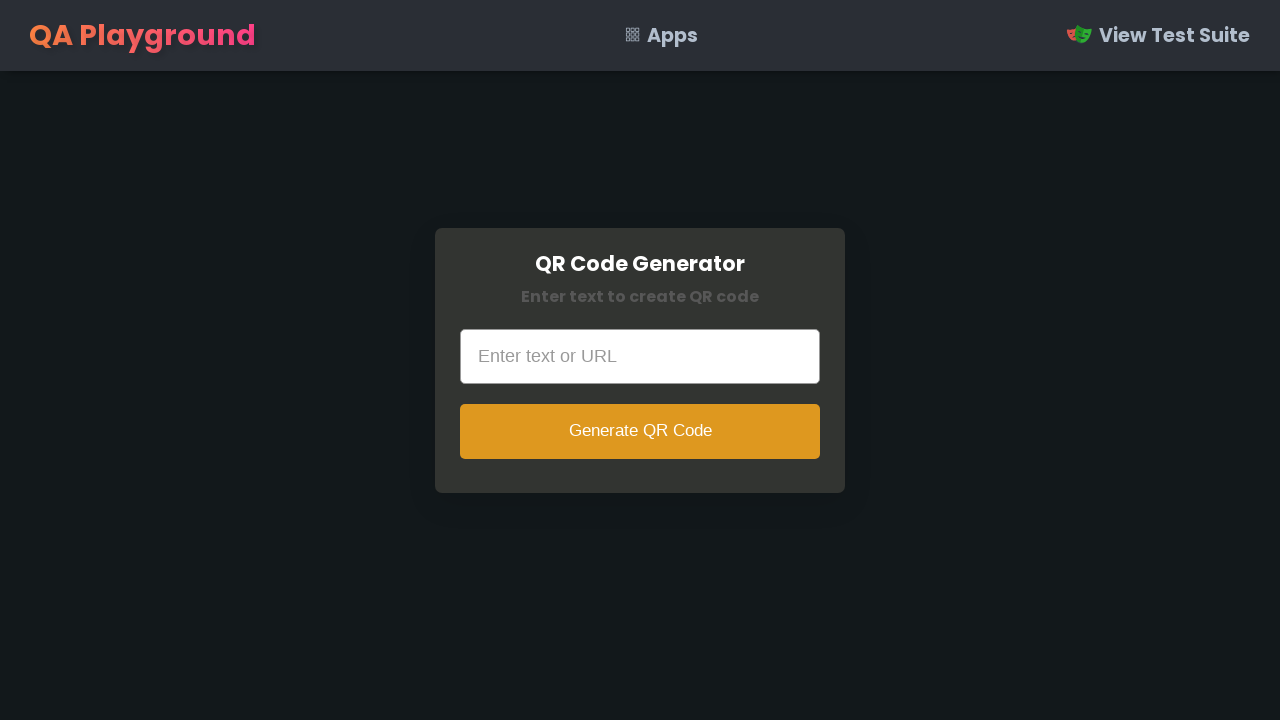

Filled input field with 'I am Test automation Engineer' on input[placeholder='Enter text or URL']
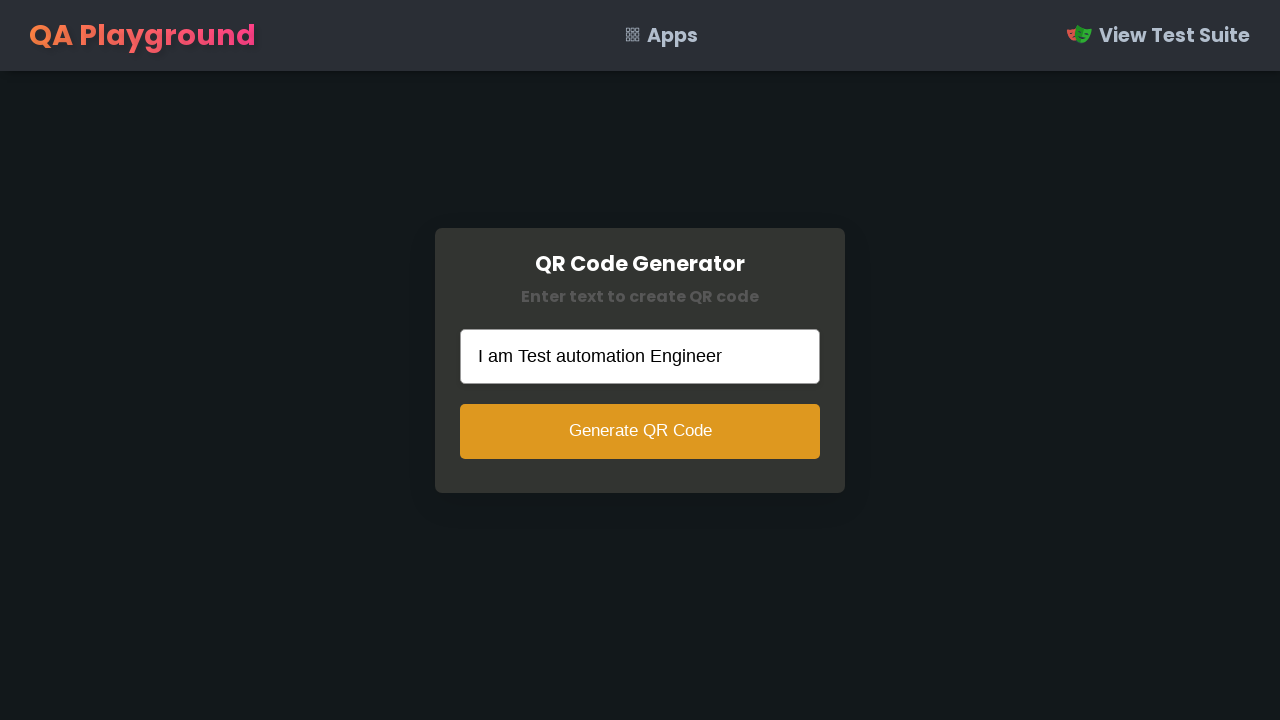

Clicked the generate button at (640, 431) on .form button
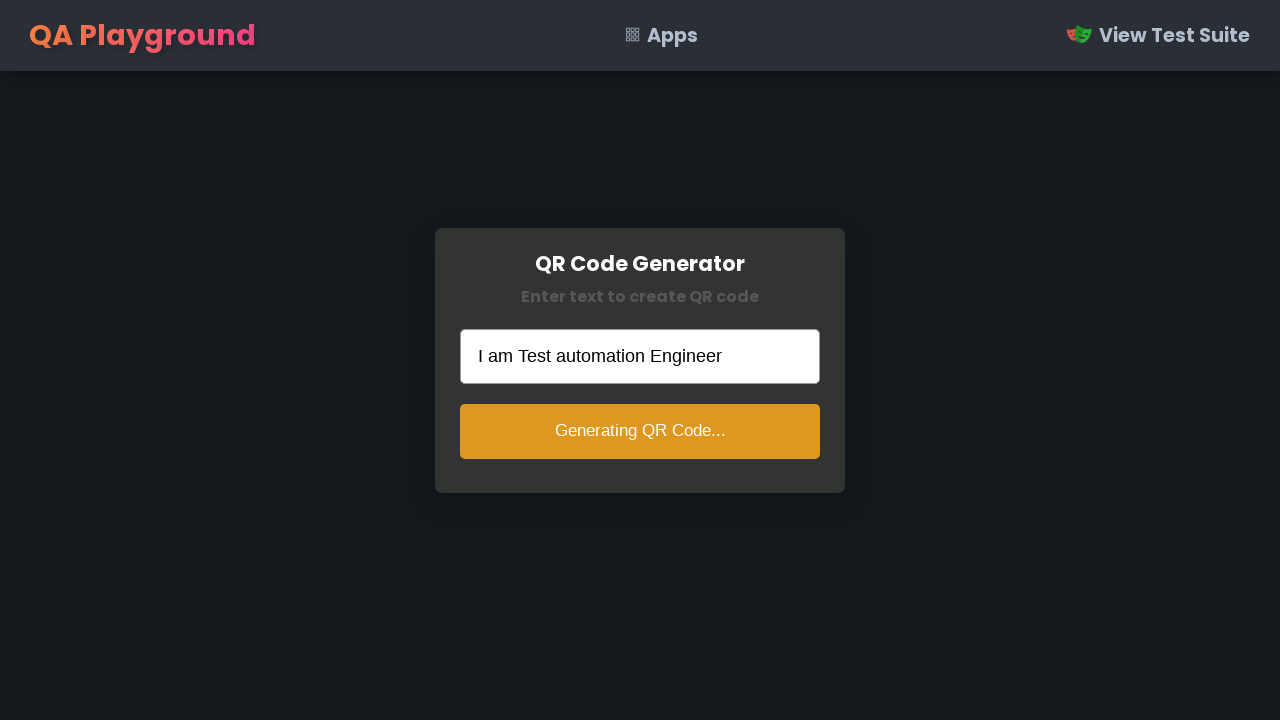

QR code container appeared
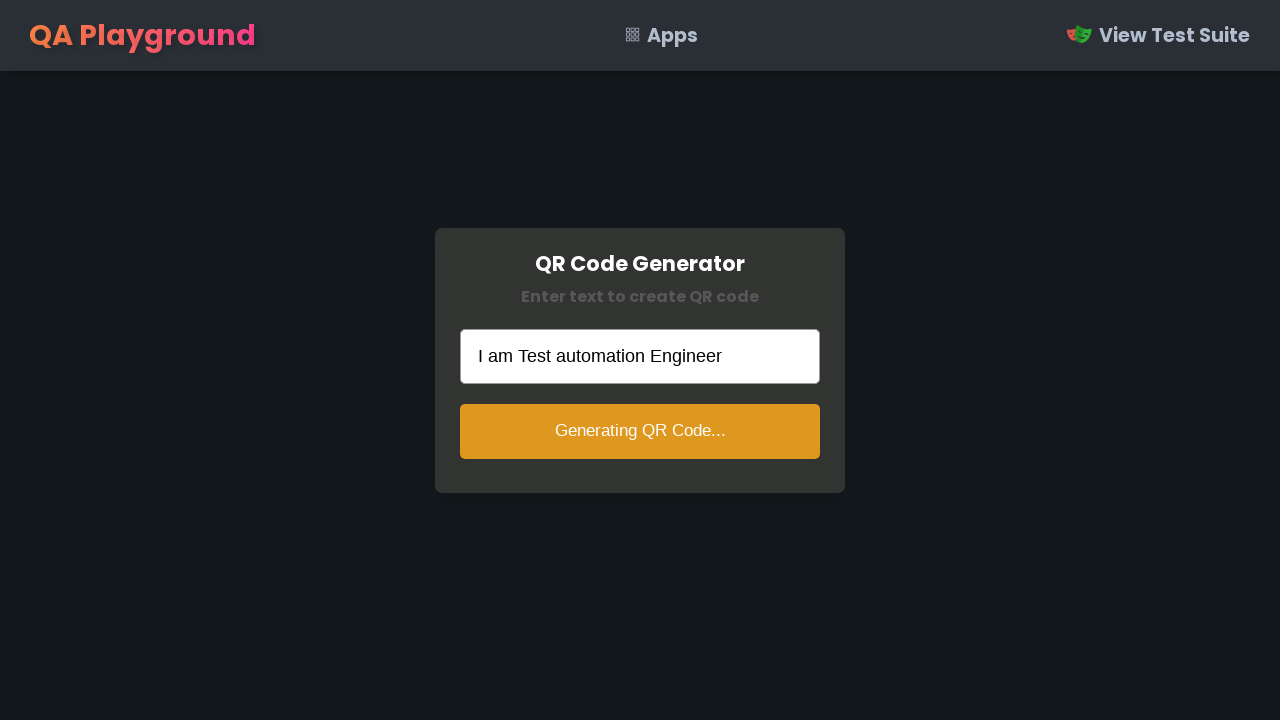

QR code image is visible and generated successfully
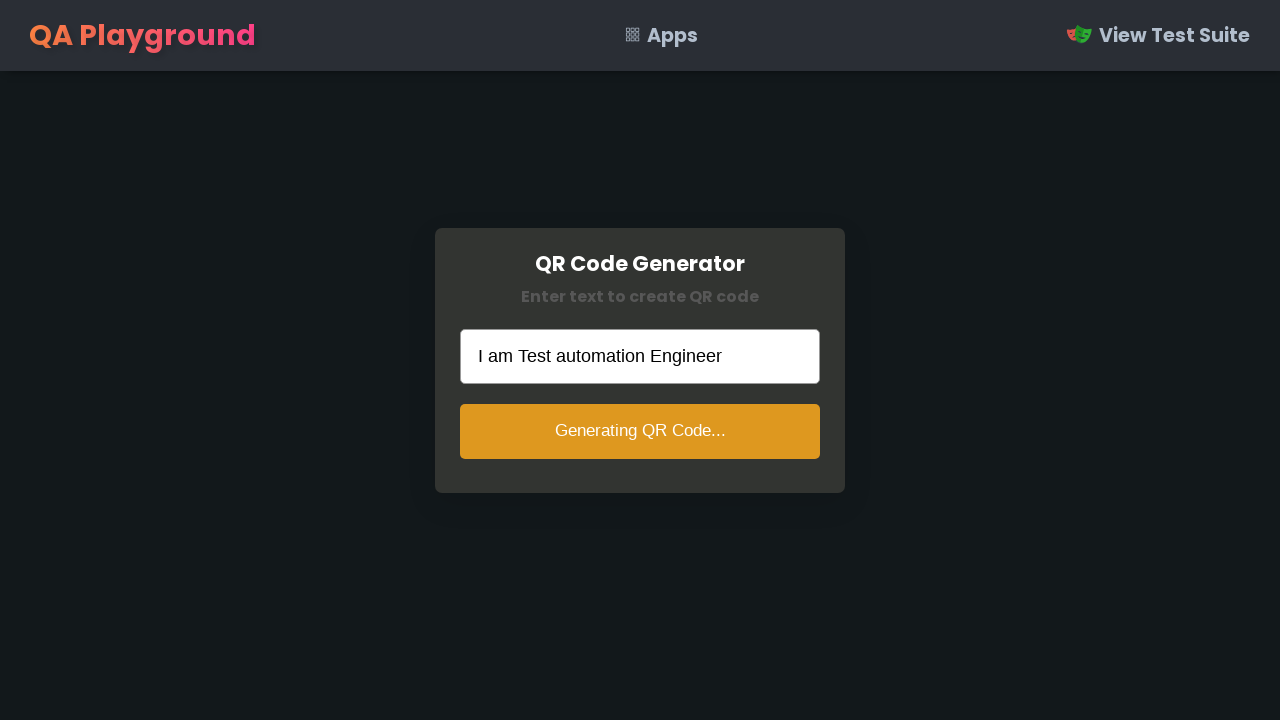

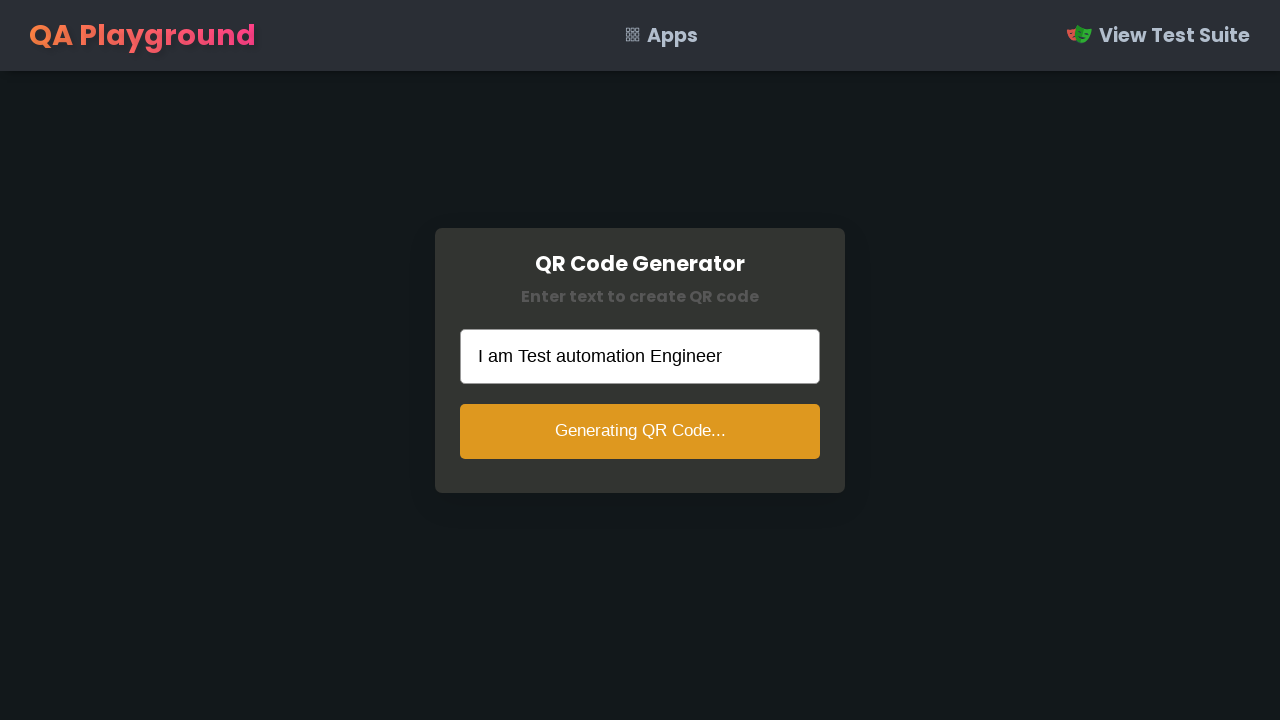